Tests radio button and checkbox interactions on a practice form by selecting gender, profession, and years of experience options

Starting URL: https://awesomeqa.com/practice.html

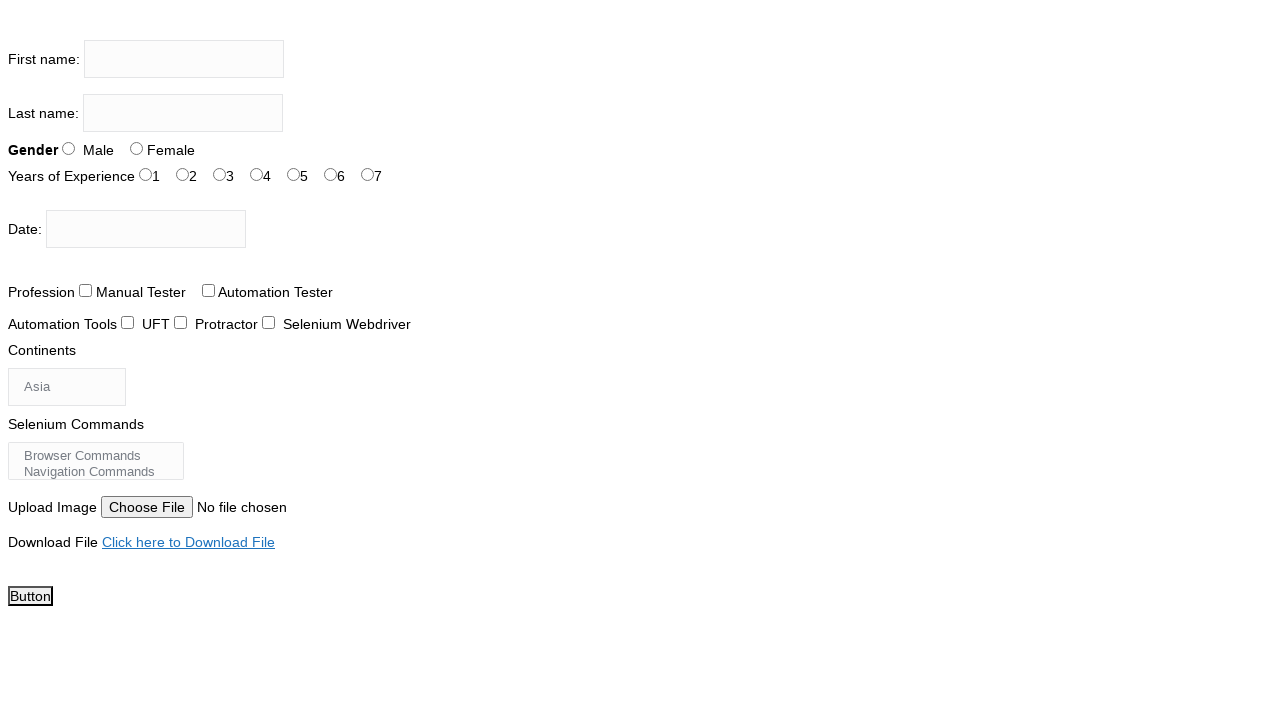

Selected Male gender radio button at (136, 148) on input#sex-1
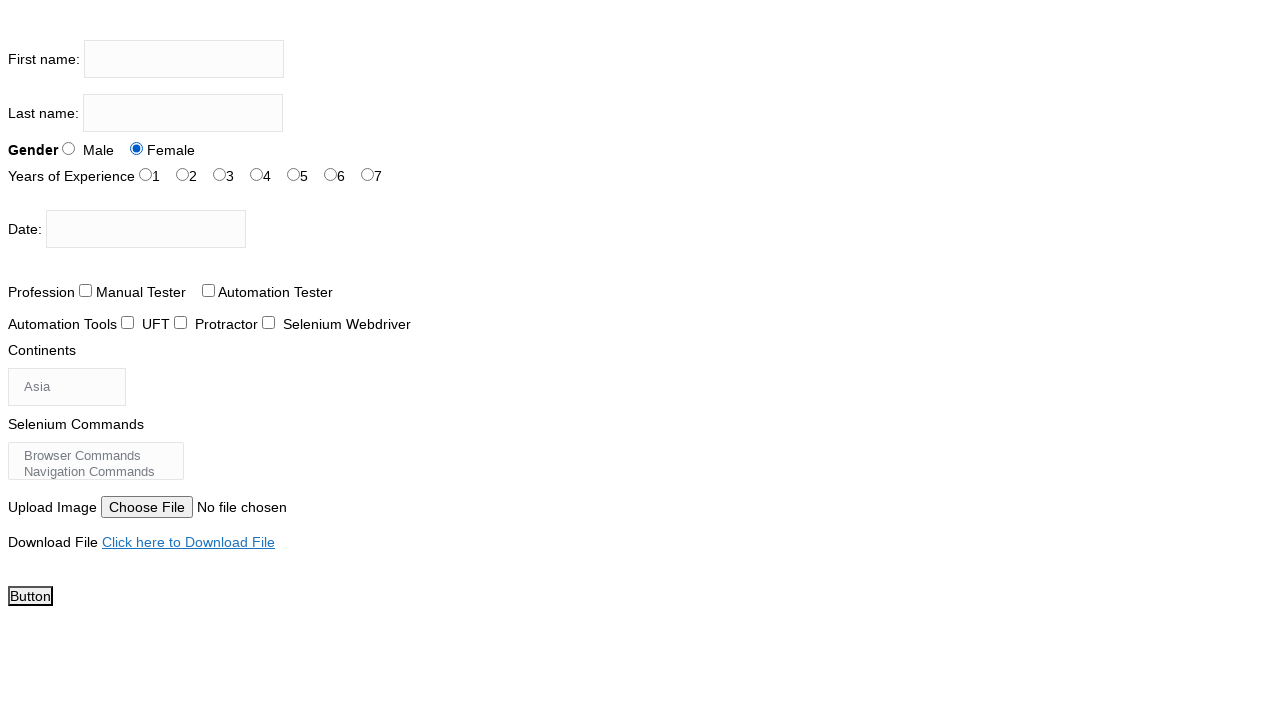

Selected Automation Tester checkbox at (208, 290) on input#profession-1
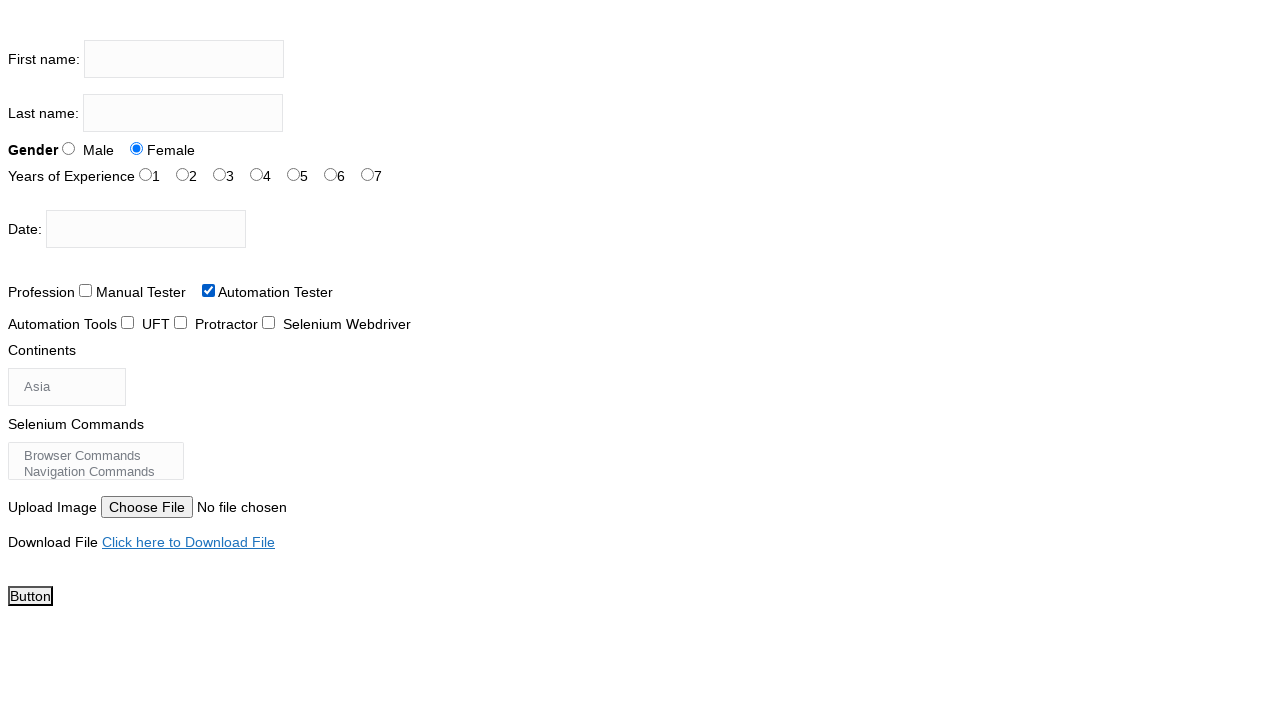

Selected years of experience option at (220, 174) on input#exp-2
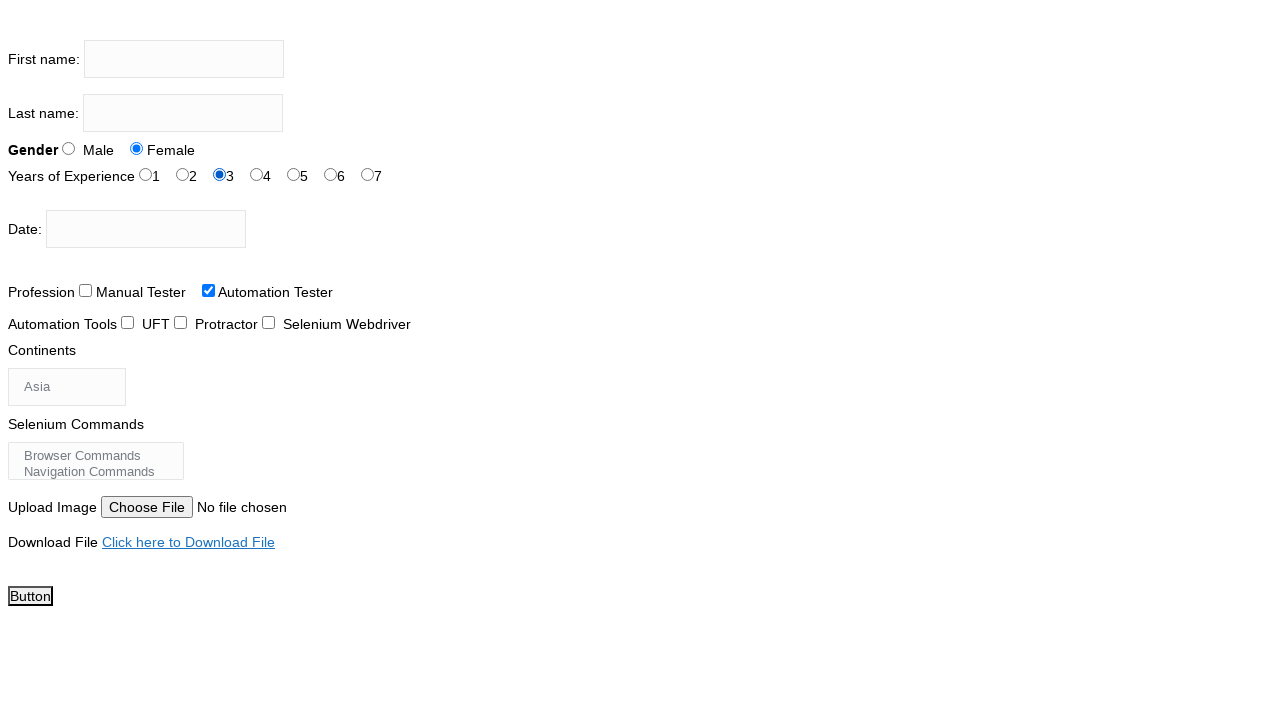

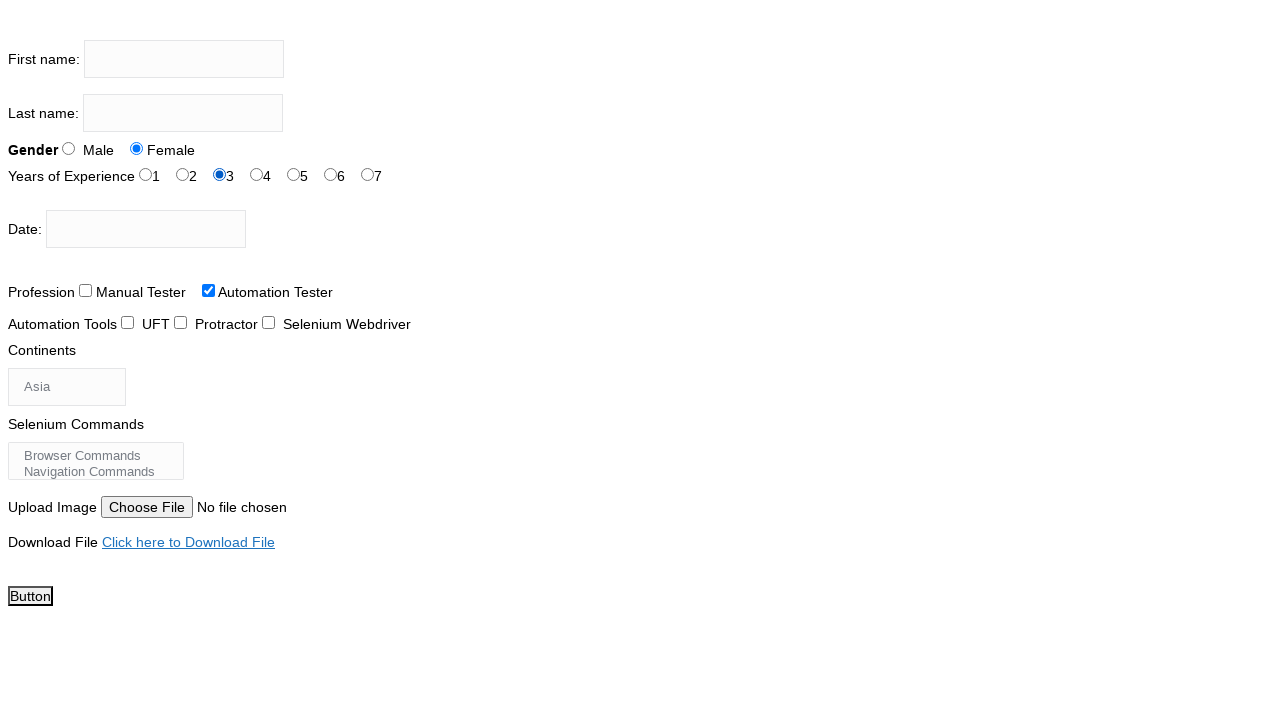